Tests context menu functionality by right-clicking on a designated area and verifying the alert message

Starting URL: https://the-internet.herokuapp.com/

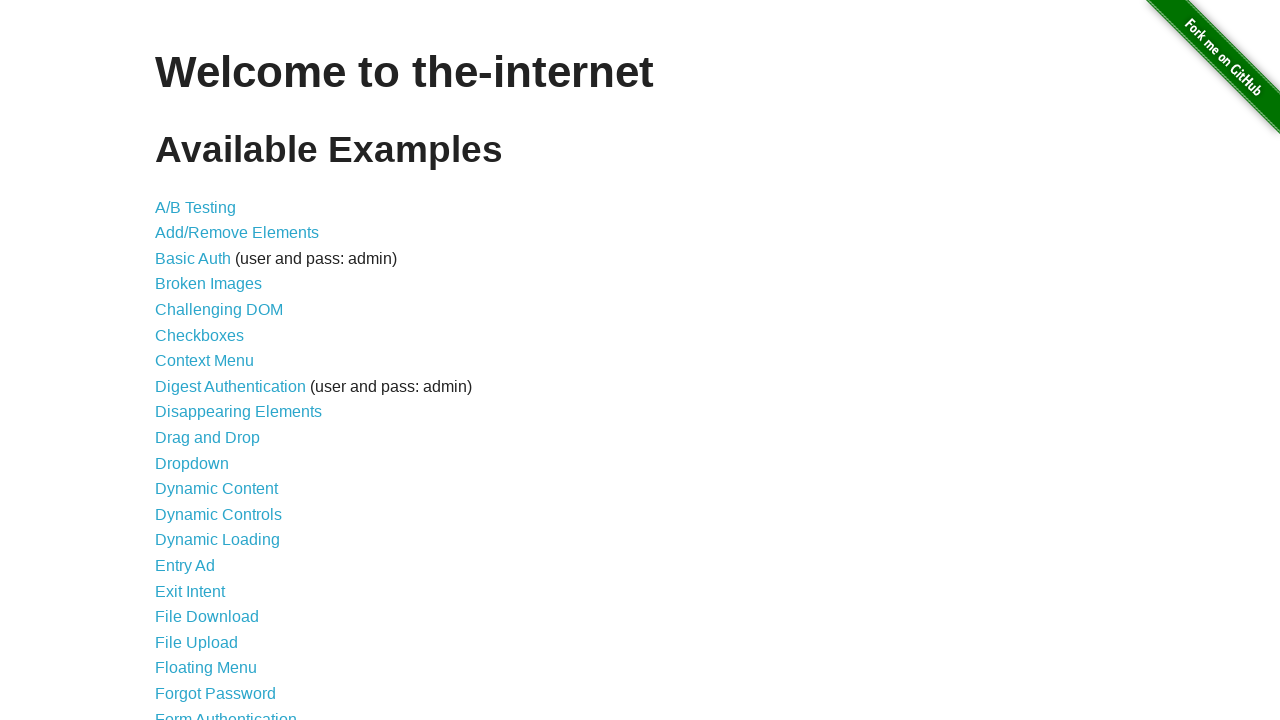

Clicked on Context Menu link at (204, 361) on a:has-text('Context Menu')
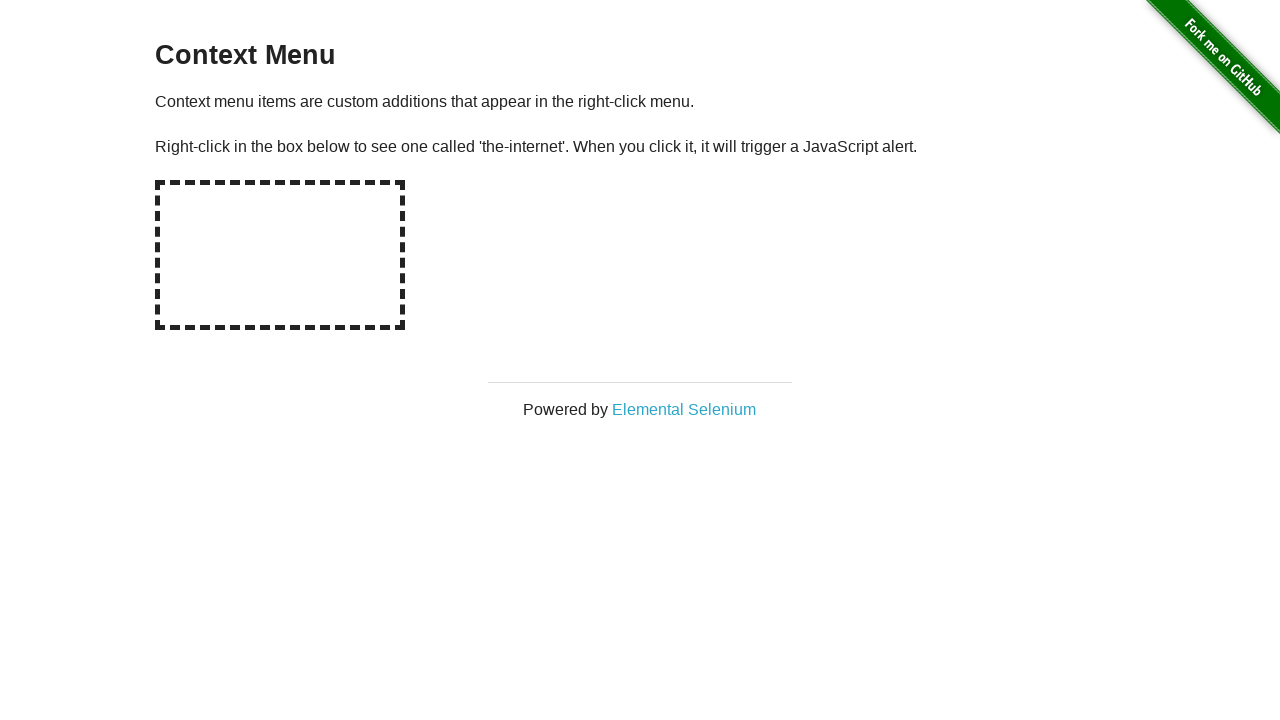

Right-clicked on hot-spot area to open context menu at (280, 255) on #hot-spot
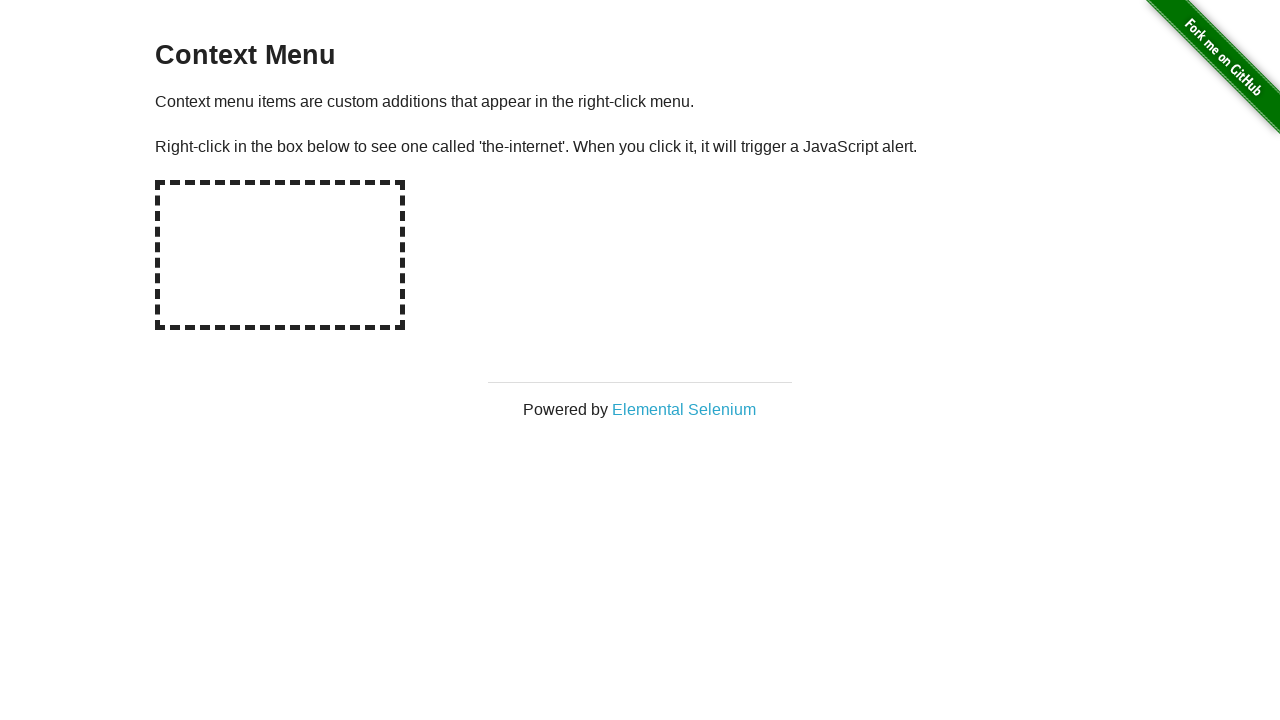

Set up dialog handler to accept alert message
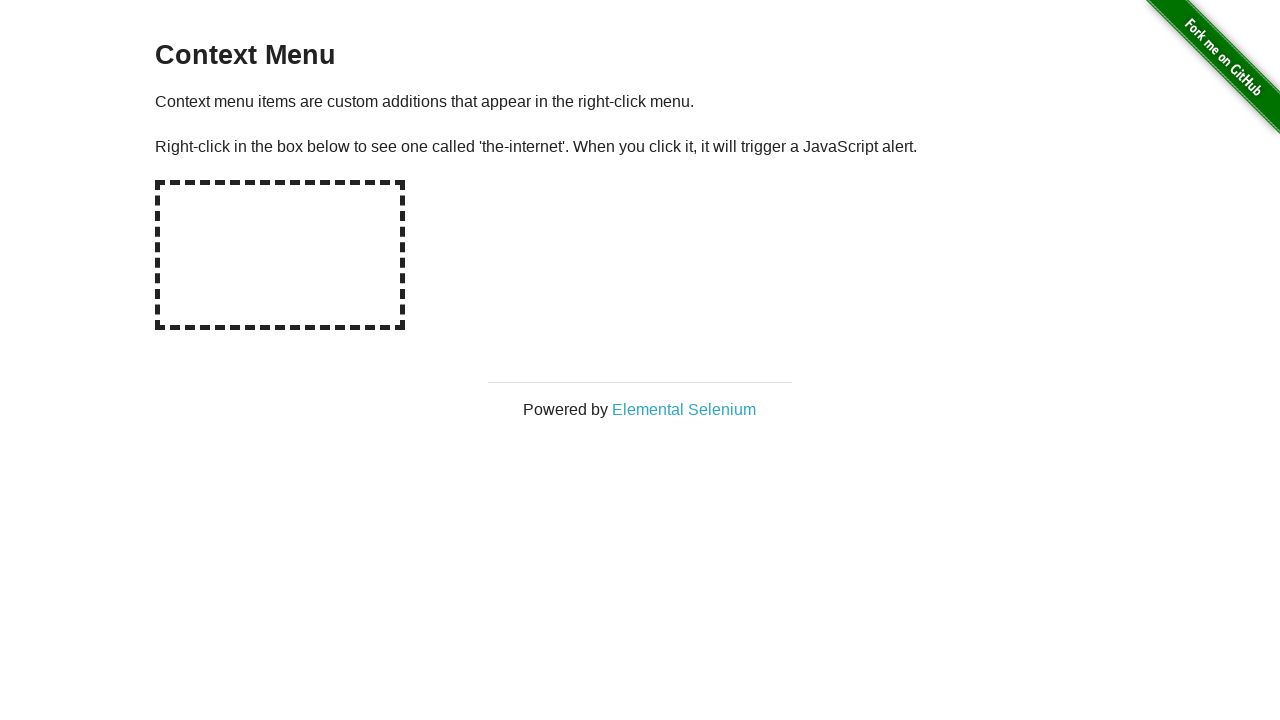

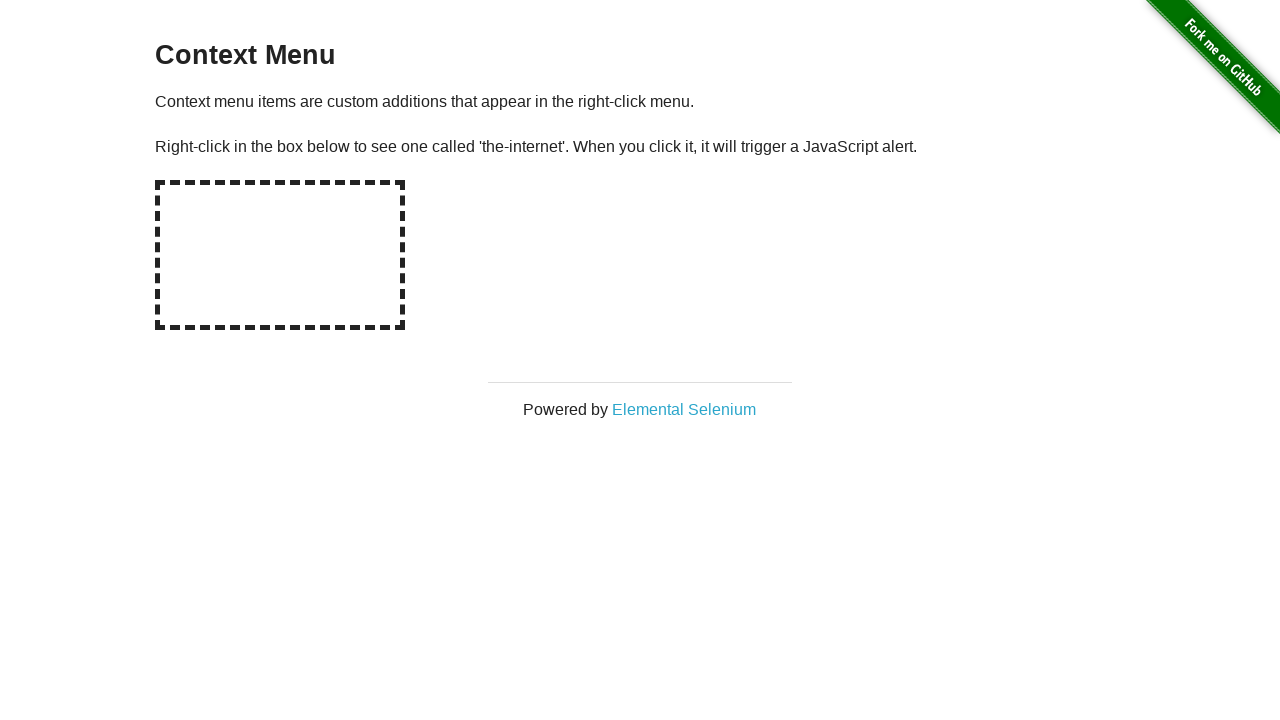